Tests the jQuery UI Autocomplete feature by clicking on an input field within an iframe, typing a letter "P" to trigger autocomplete suggestions, and selecting "Python" from the dropdown list.

Starting URL: https://jqueryui.com/autocomplete/

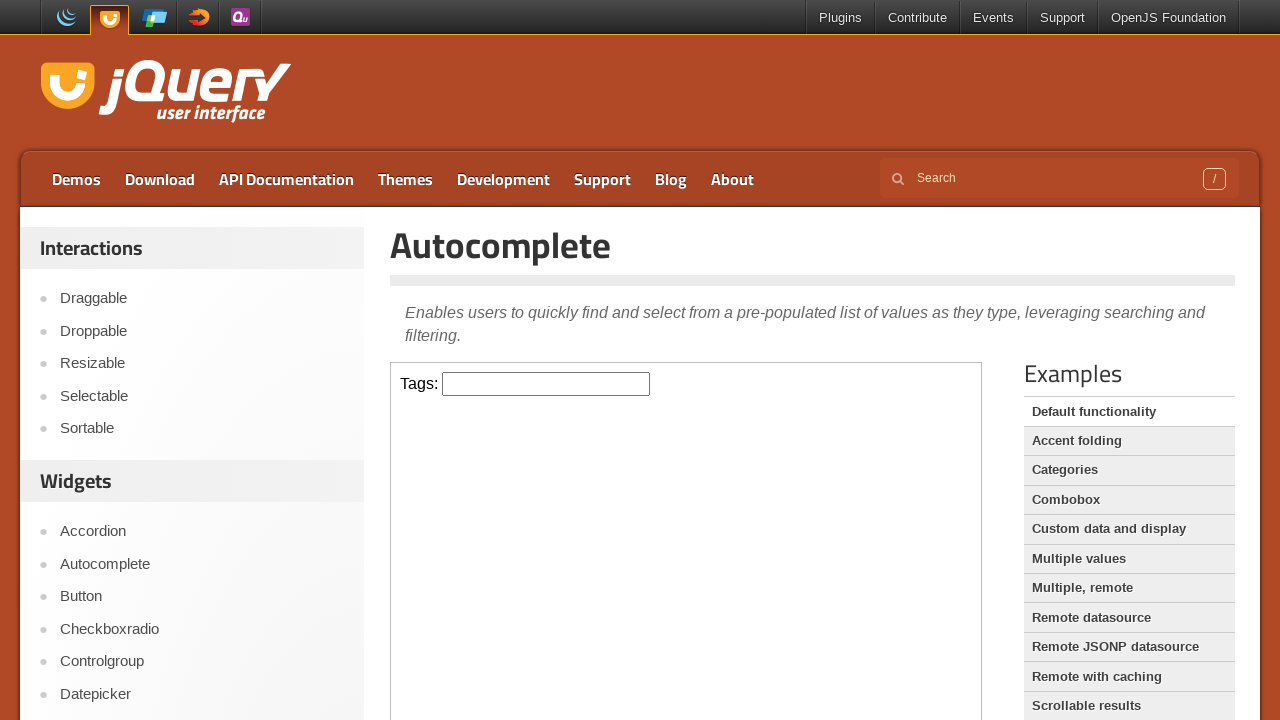

Clicked on the input field inside the iframe at (546, 384) on iframe >> internal:control=enter-frame >> input
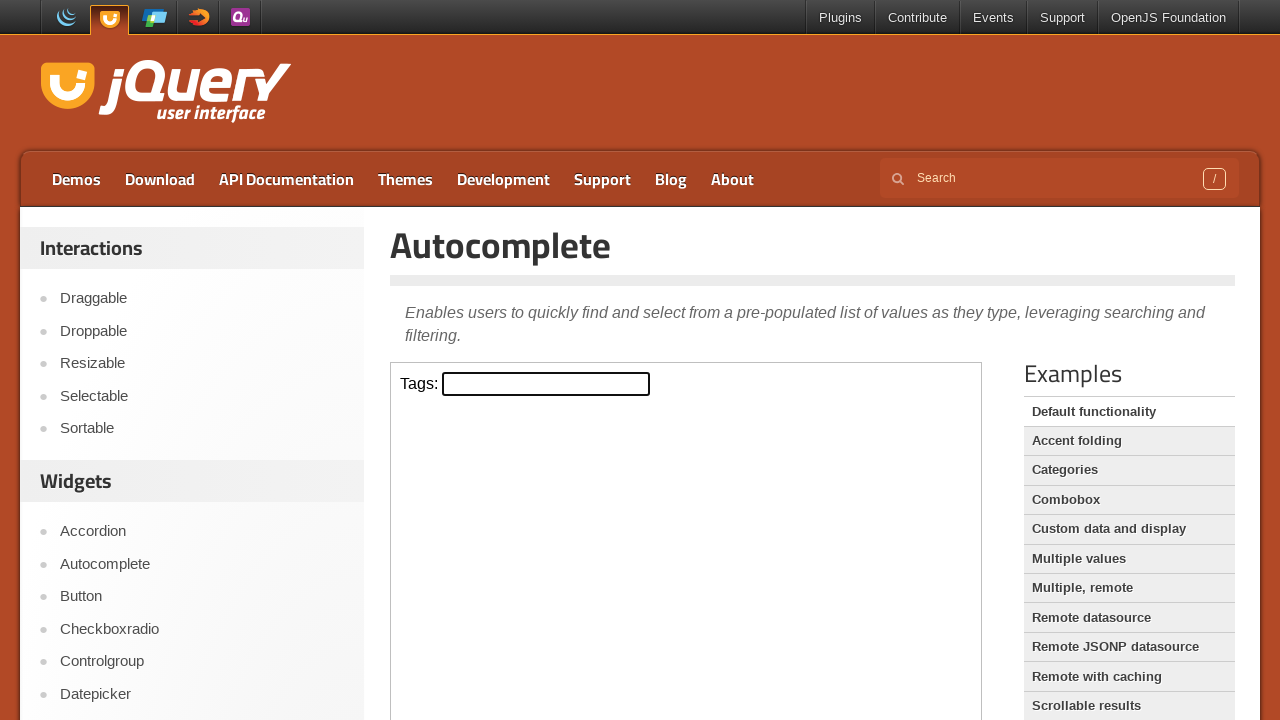

Typed 'P' to trigger autocomplete suggestions on iframe >> internal:control=enter-frame >> input
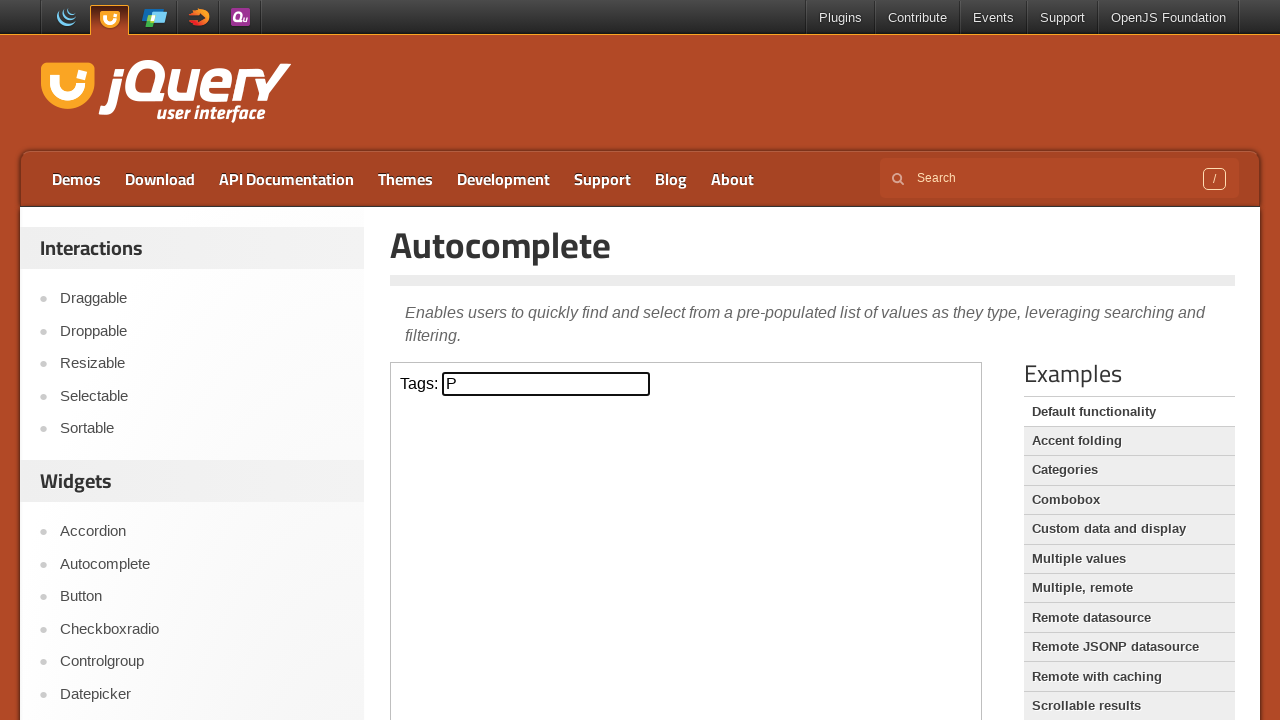

Selected 'Python' from the autocomplete dropdown at (546, 577) on iframe >> internal:control=enter-frame >> text=Python
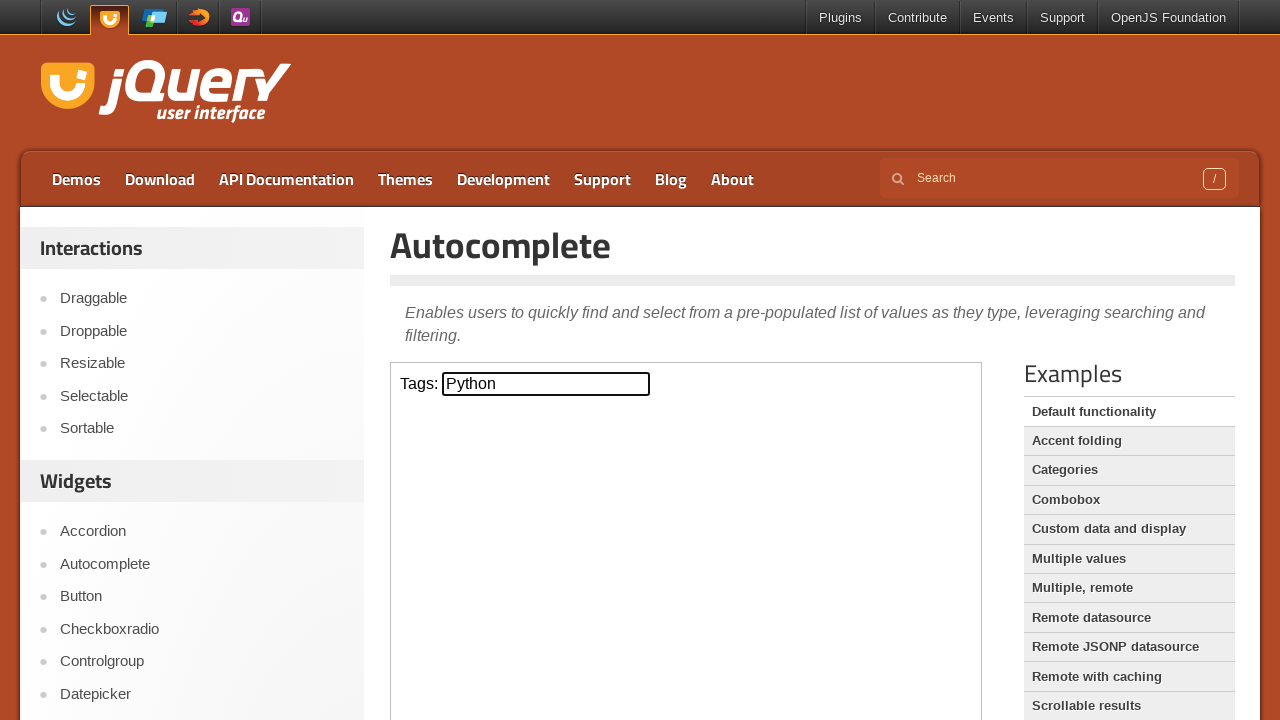

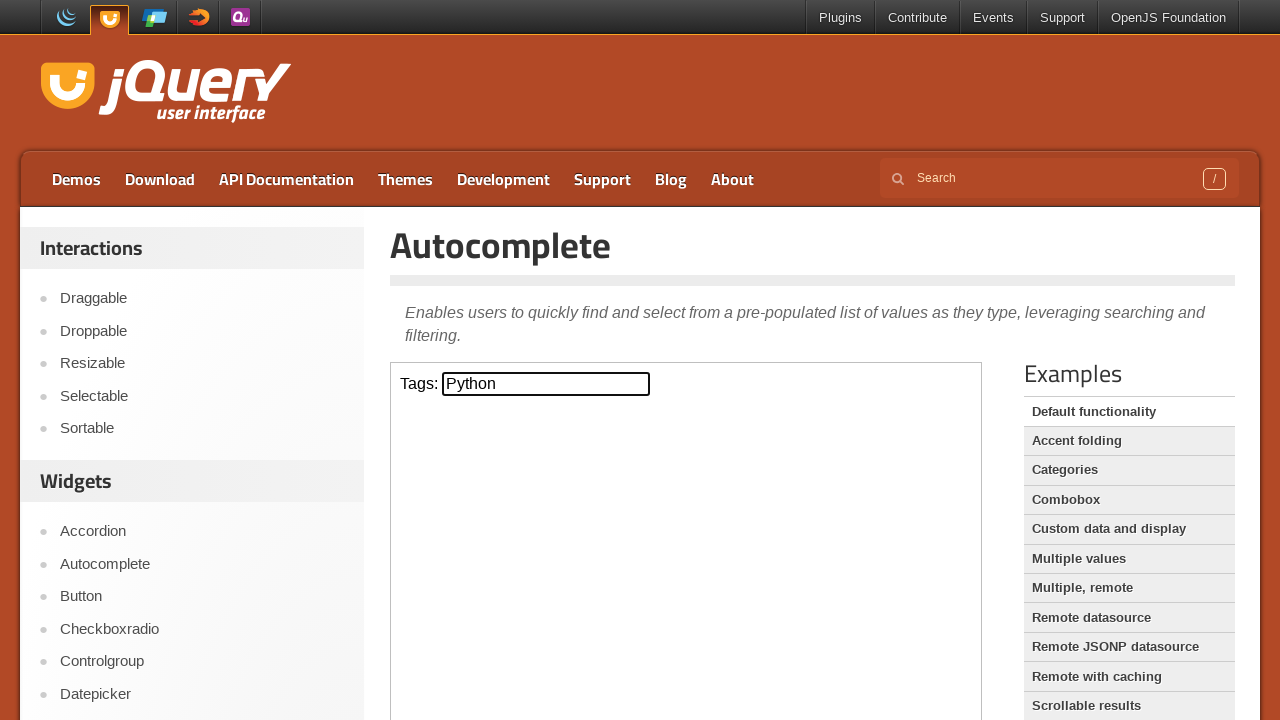